Fills out and submits a user registration form with personal information including name, address, phone, SSN, and account credentials

Starting URL: https://parabank.parasoft.com/parabank/register.htm

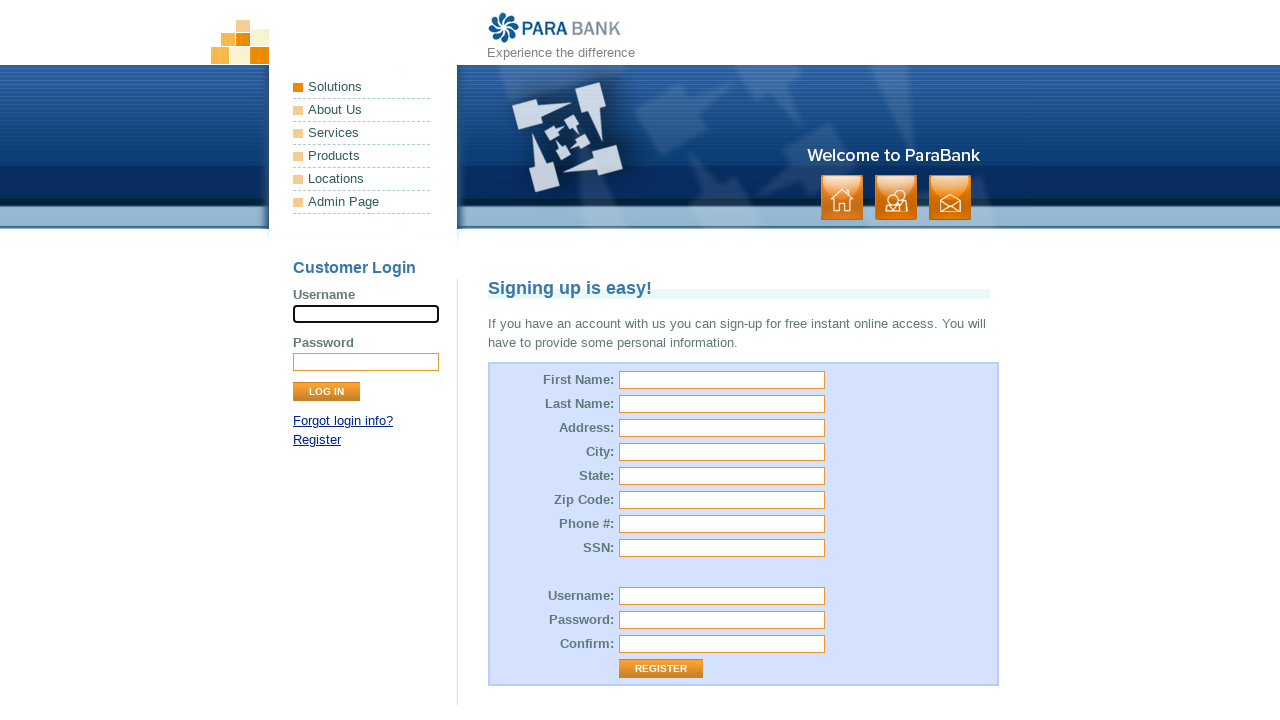

Filled first name field with 'Sara' on #customer\.firstName
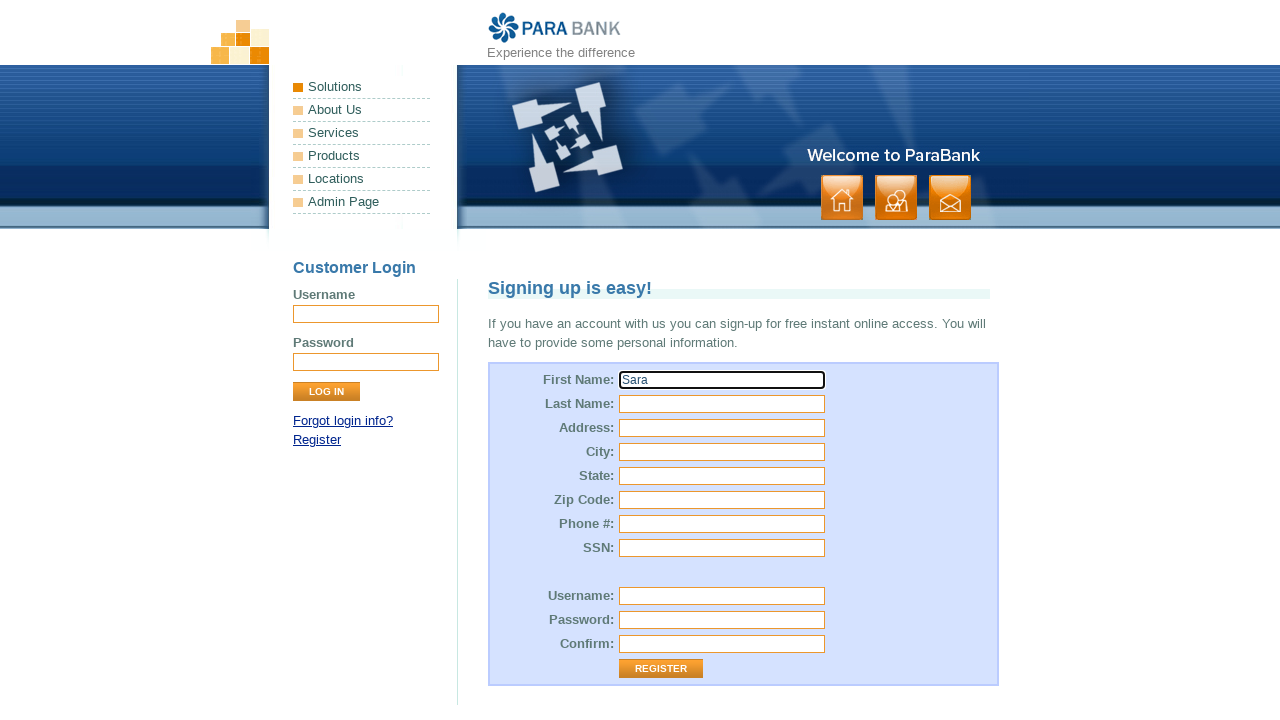

Filled last name field with 'Love' on #customer\.lastName
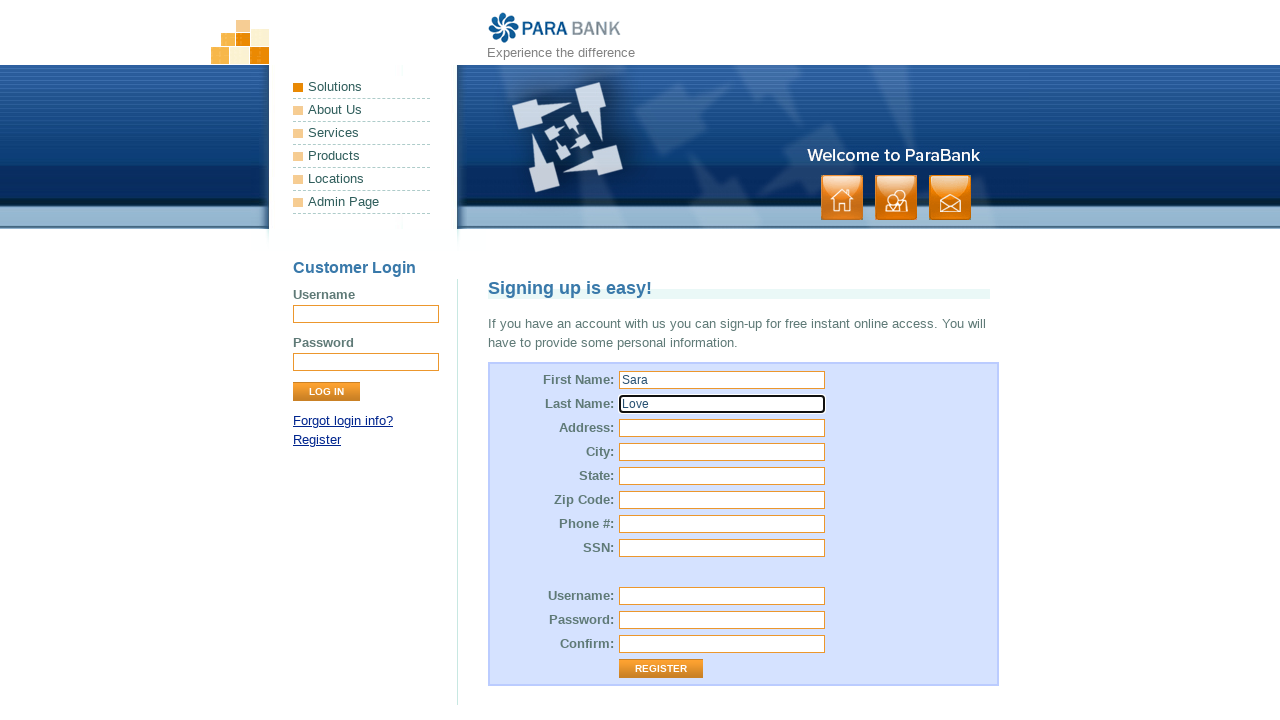

Filled street address with '82 Prospect Ave' on #customer\.address\.street
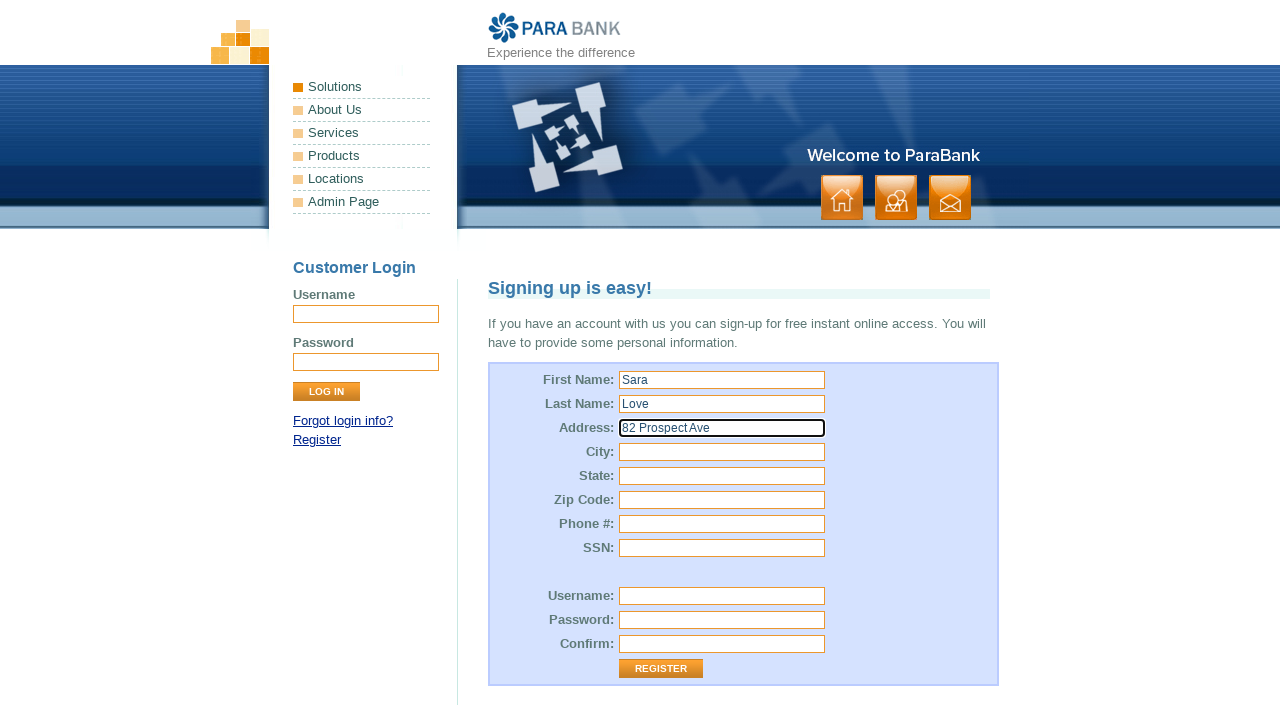

Filled city field with 'Arlington' on #customer\.address\.city
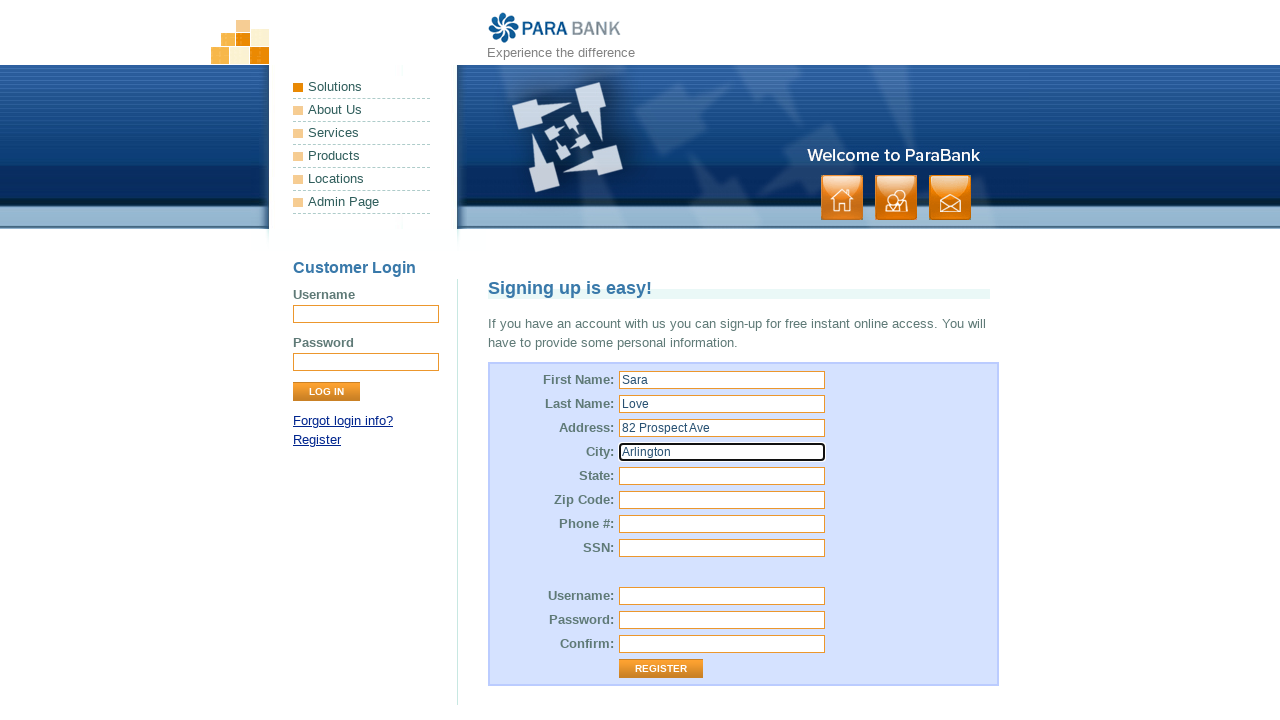

Filled state field with 'VA' on #customer\.address\.state
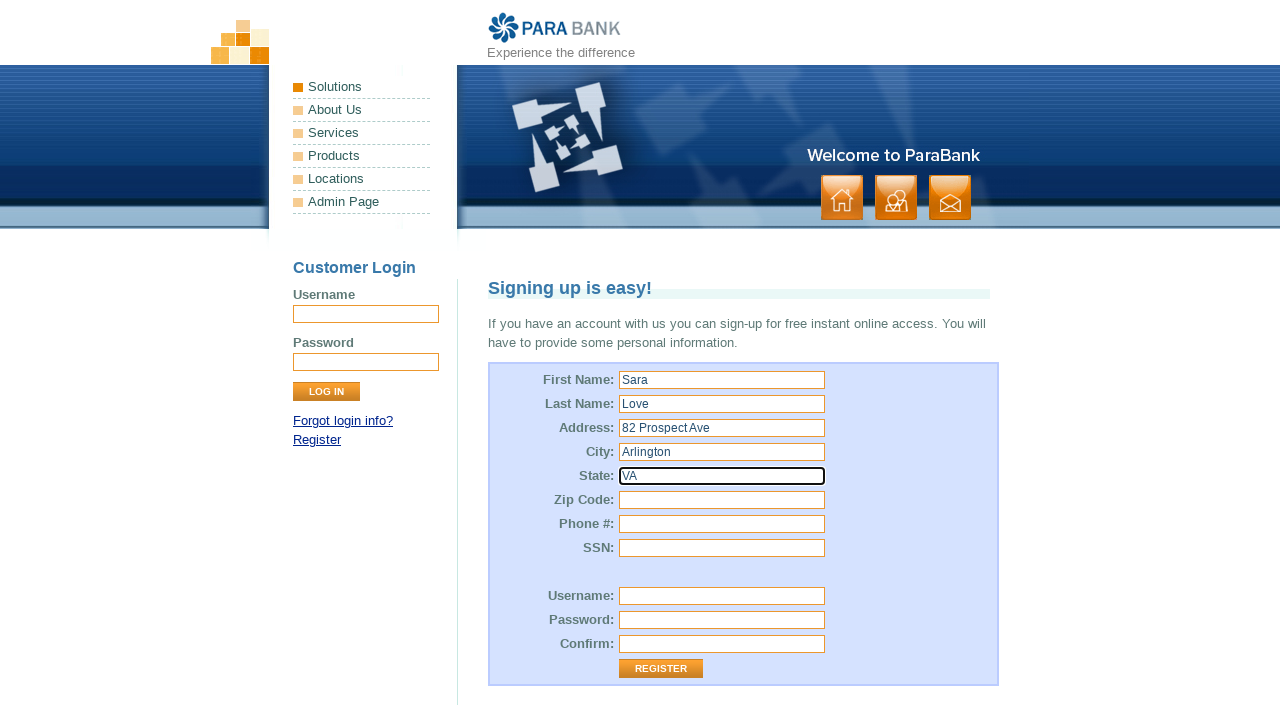

Filled zip code field with '18746' on #customer\.address\.zipCode
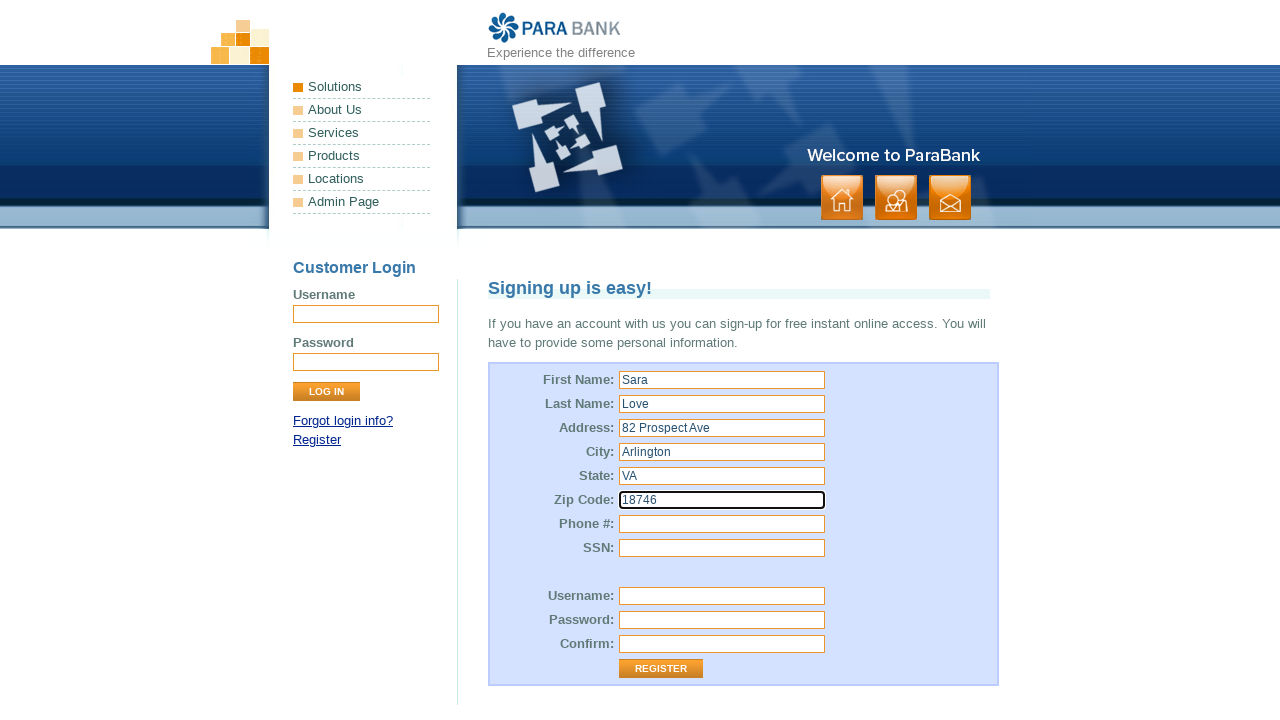

Filled phone number field with '1234567890' on #customer\.phoneNumber
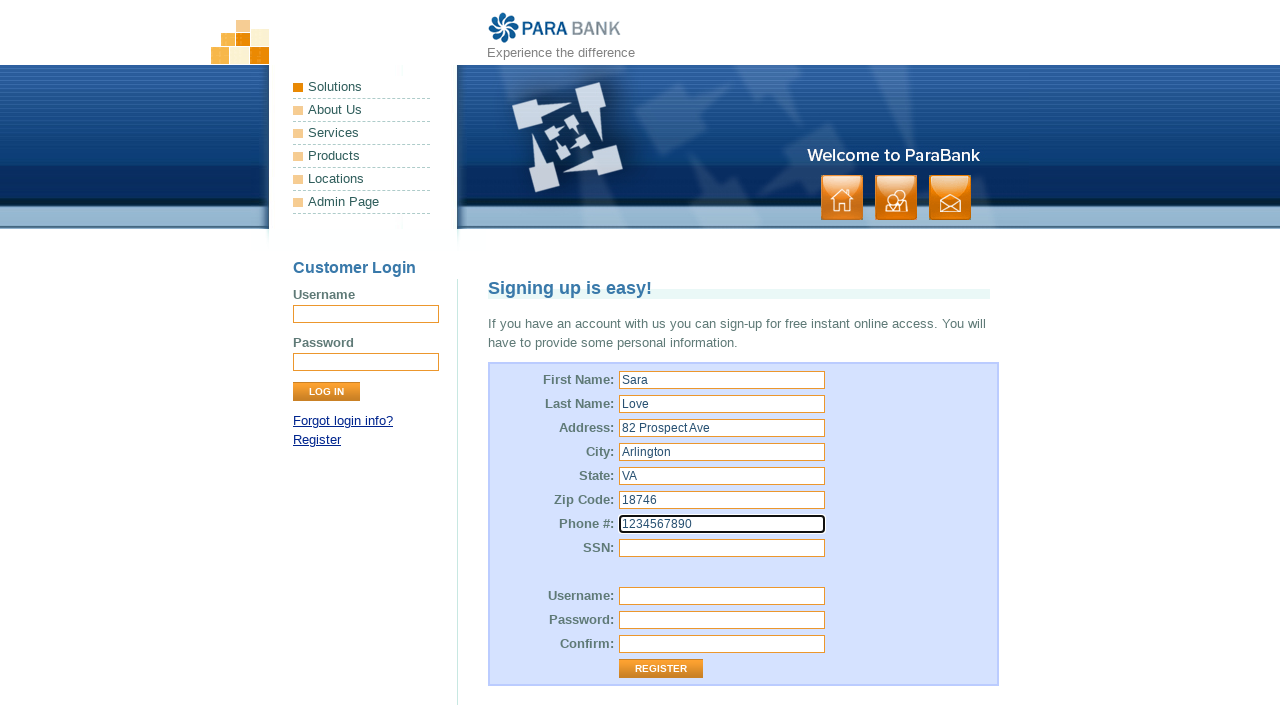

Filled SSN field with '123-45-6789' on #customer\.ssn
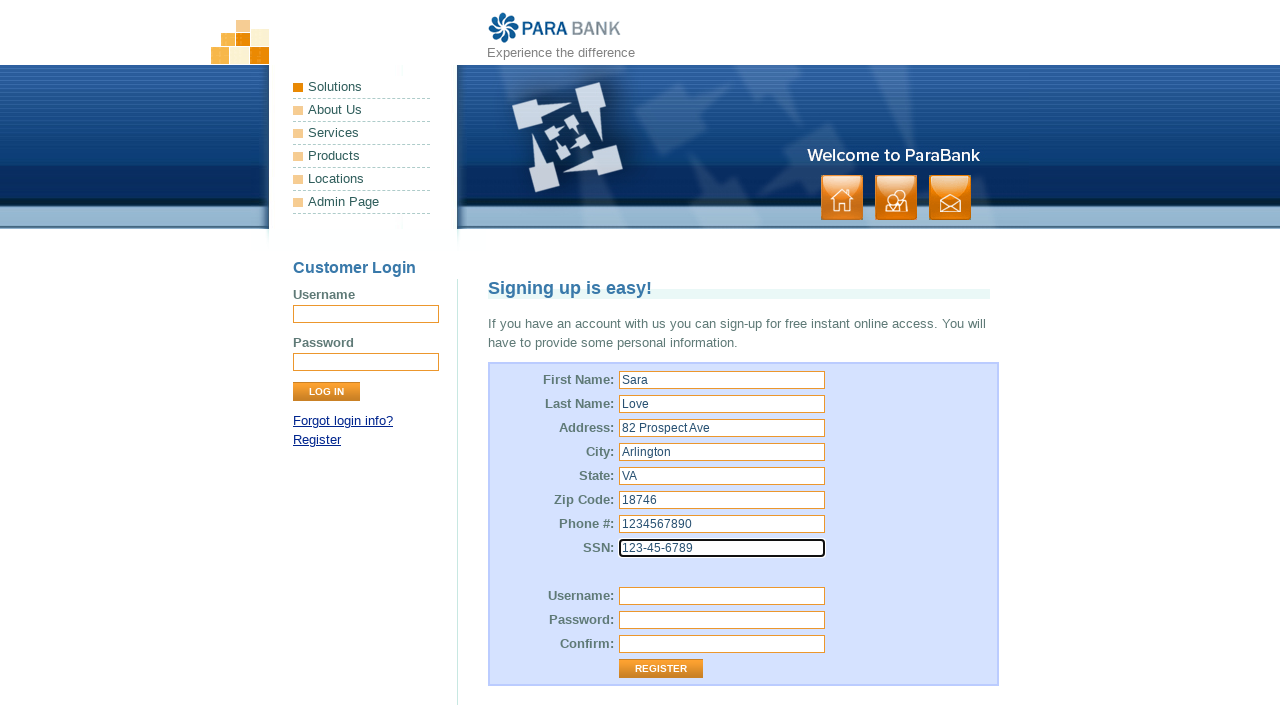

Filled username field with 'Sara' on #customer\.username
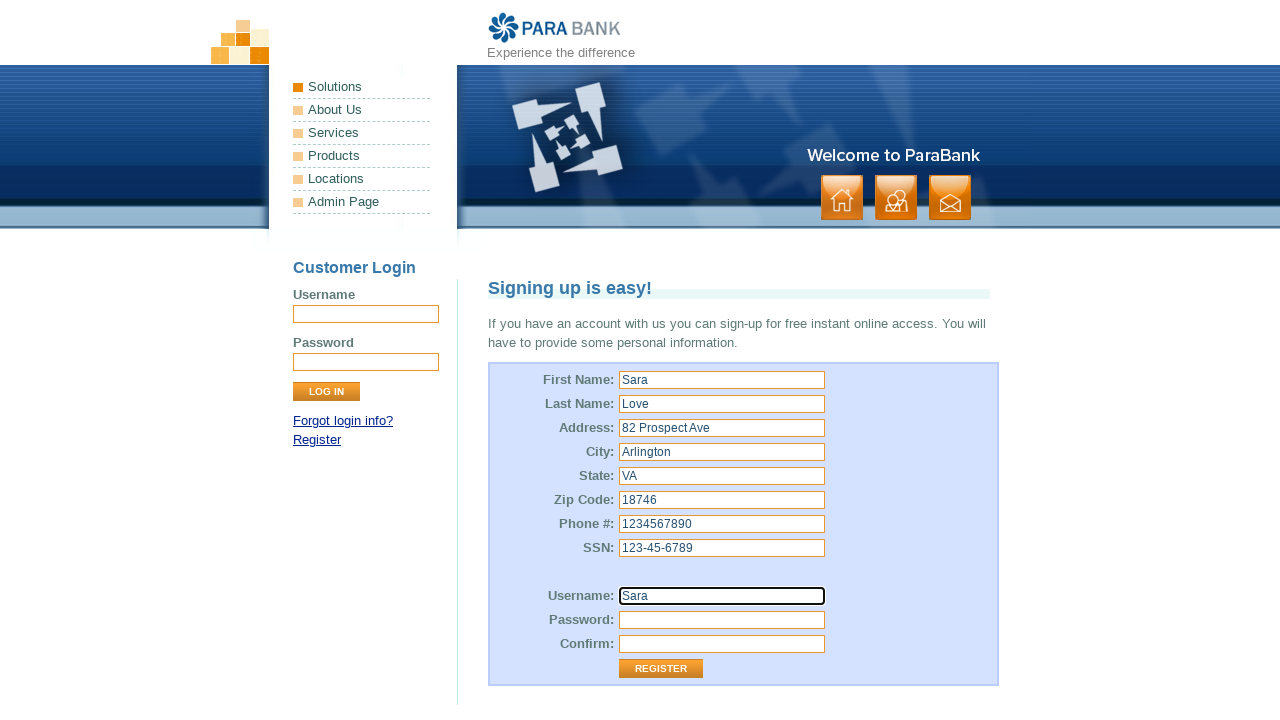

Filled password field with 'Love' on #customer\.password
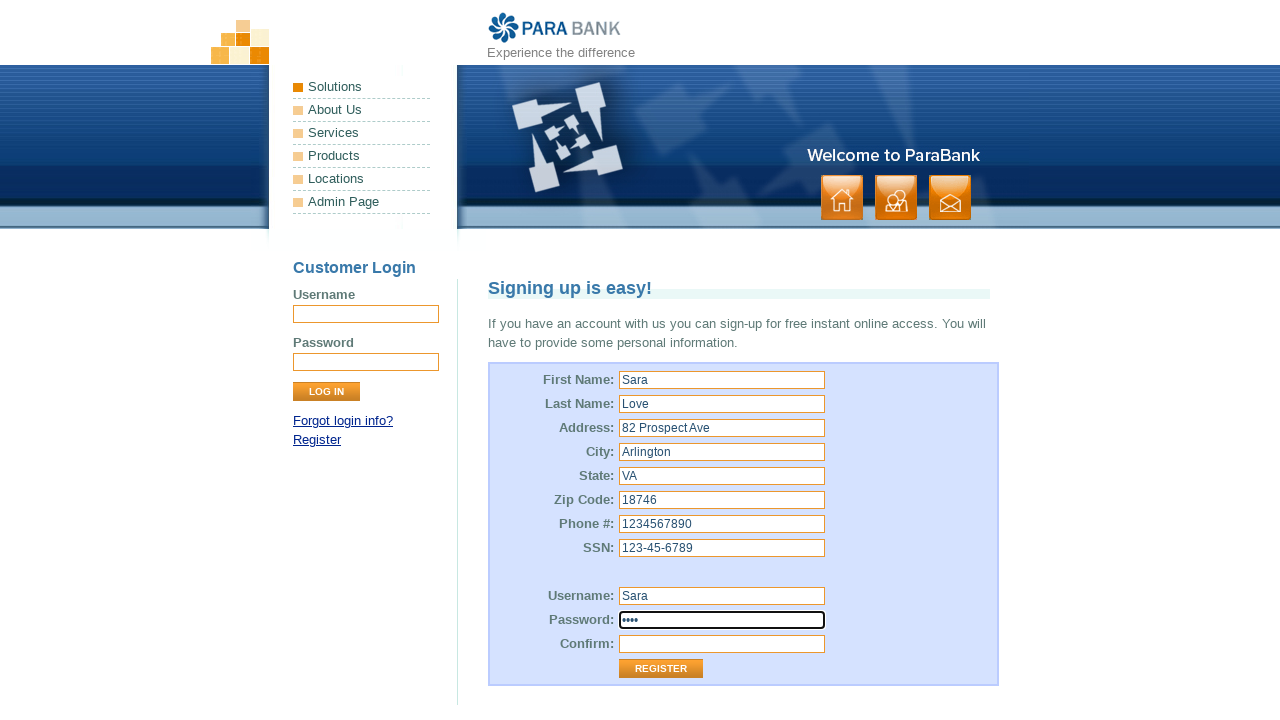

Filled password confirmation field with 'Love' on #repeatedPassword
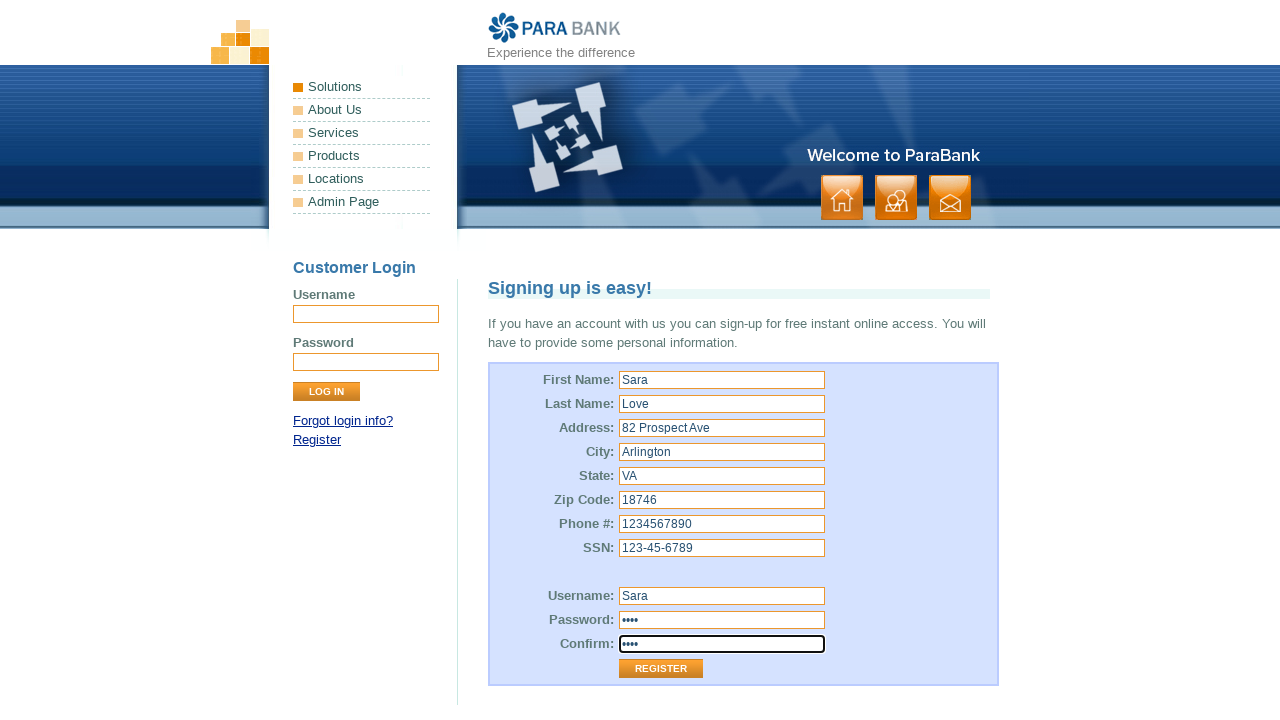

Clicked Register button to submit the registration form at (661, 669) on .button[value='Register']
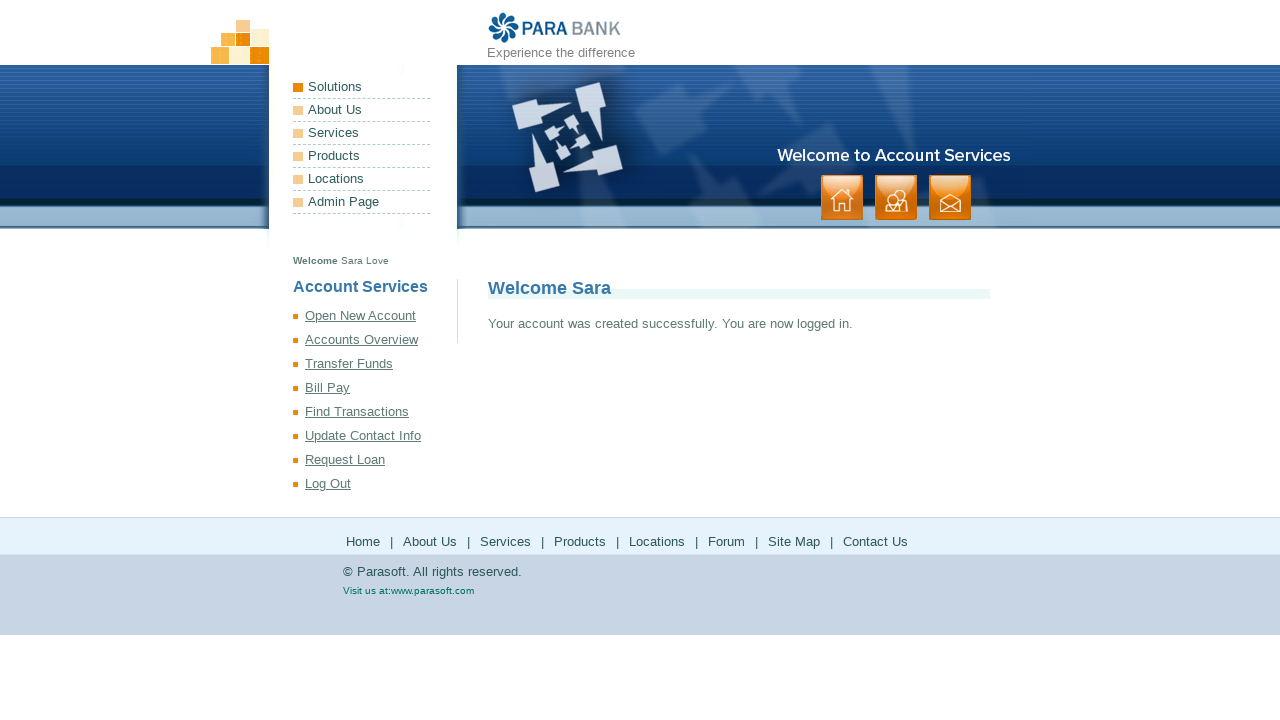

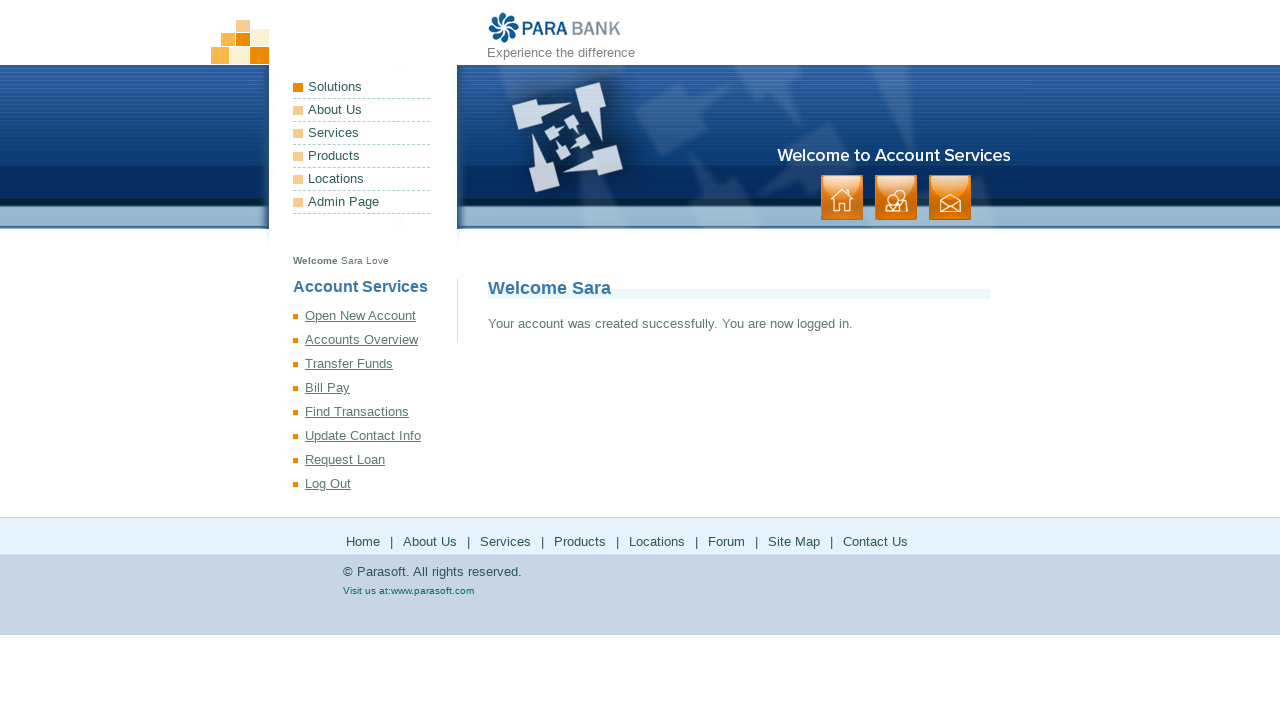